Navigates to the VCTC Pune website and verifies the page loads successfully

Starting URL: https://vctcpune.com/

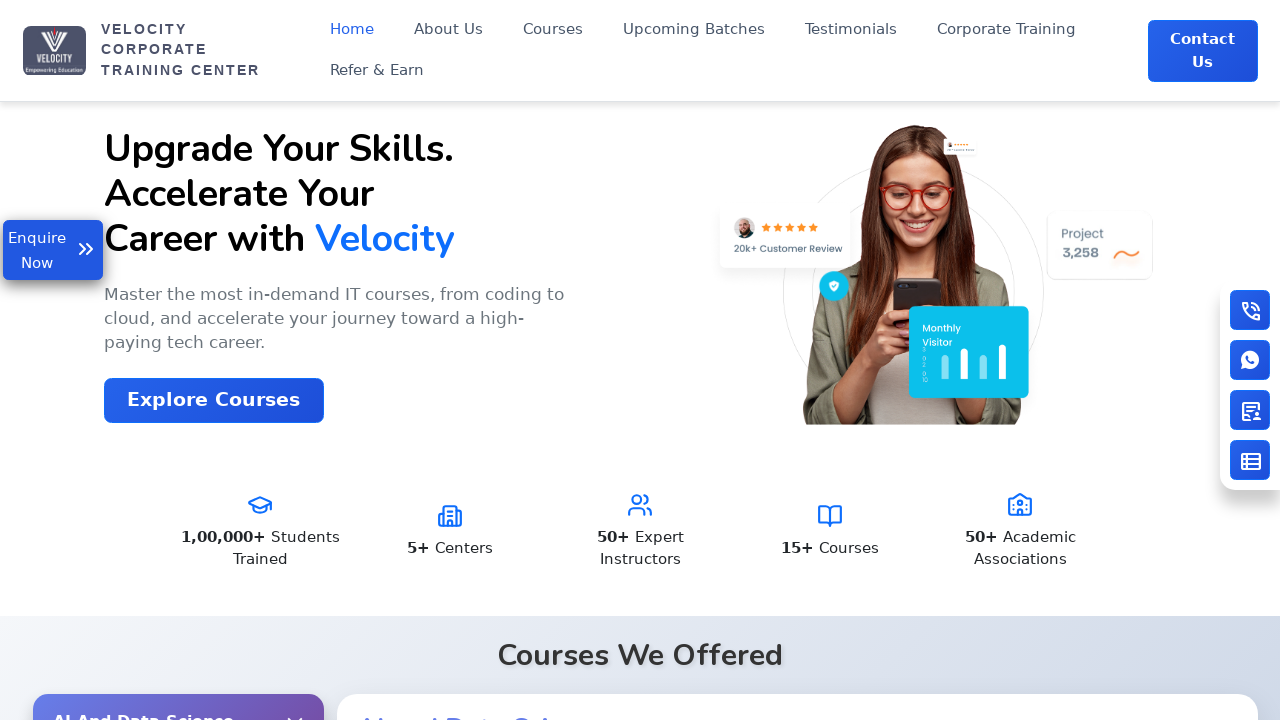

Waited for page to reach DOM content loaded state
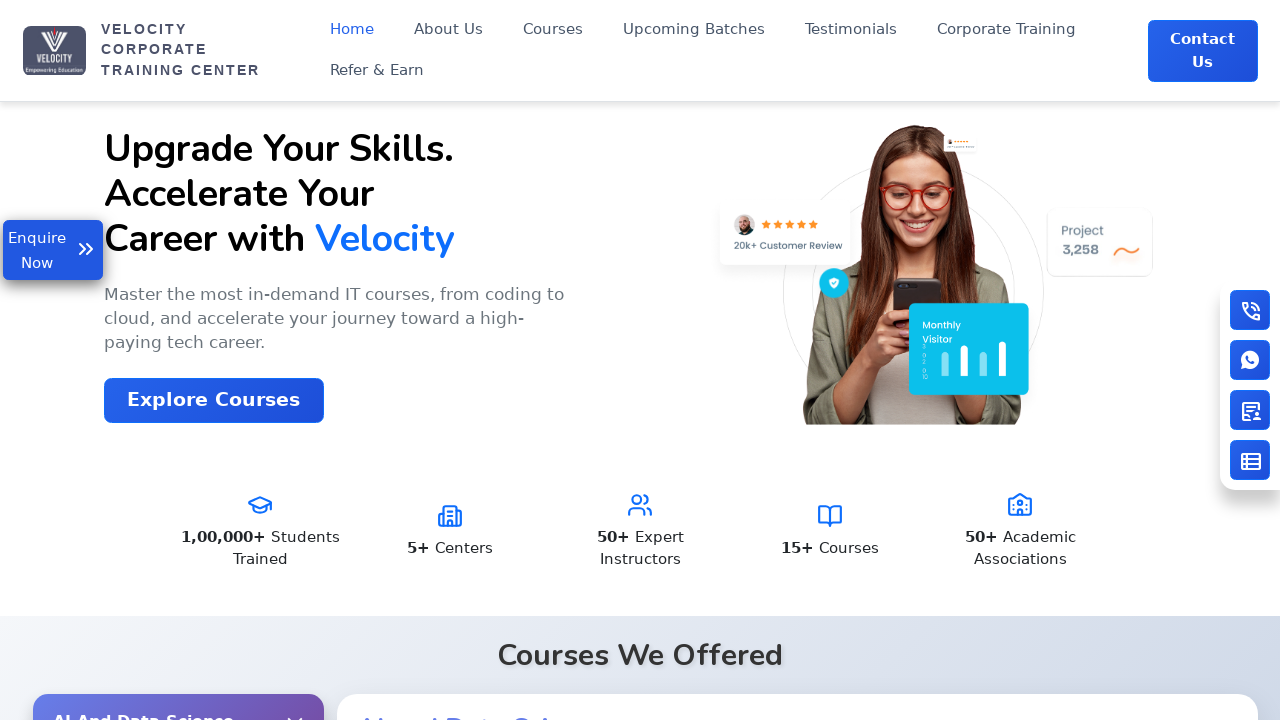

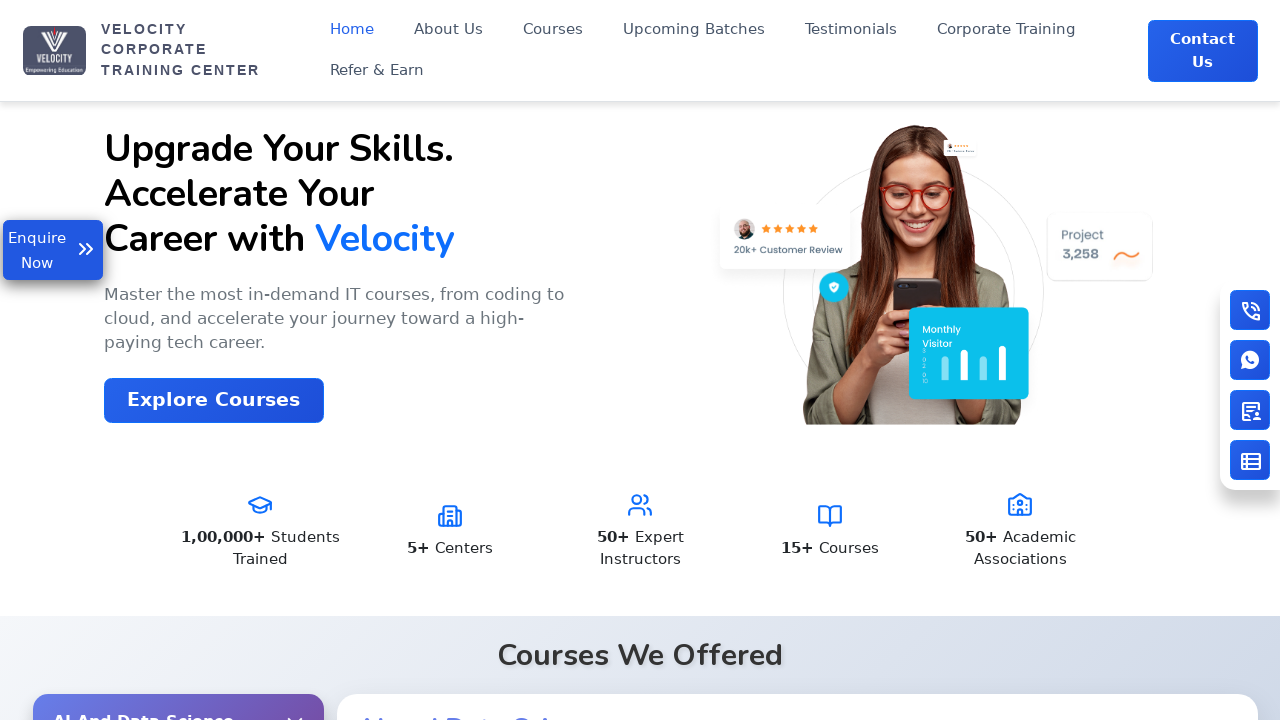